Tests accepting a JavaScript confirm alert by clicking the JS Confirm button, accepting the alert dialog, and verifying the OK result

Starting URL: https://the-internet.herokuapp.com/javascript_alerts

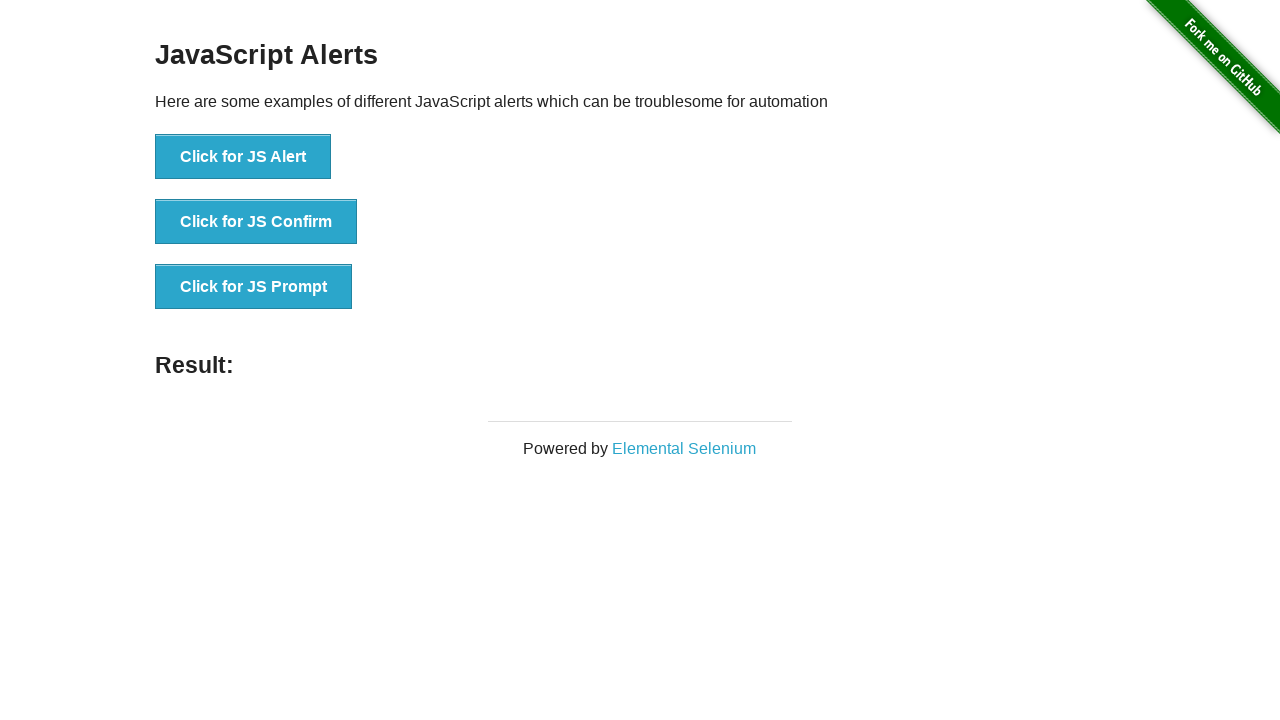

Set up dialog handler to accept alerts
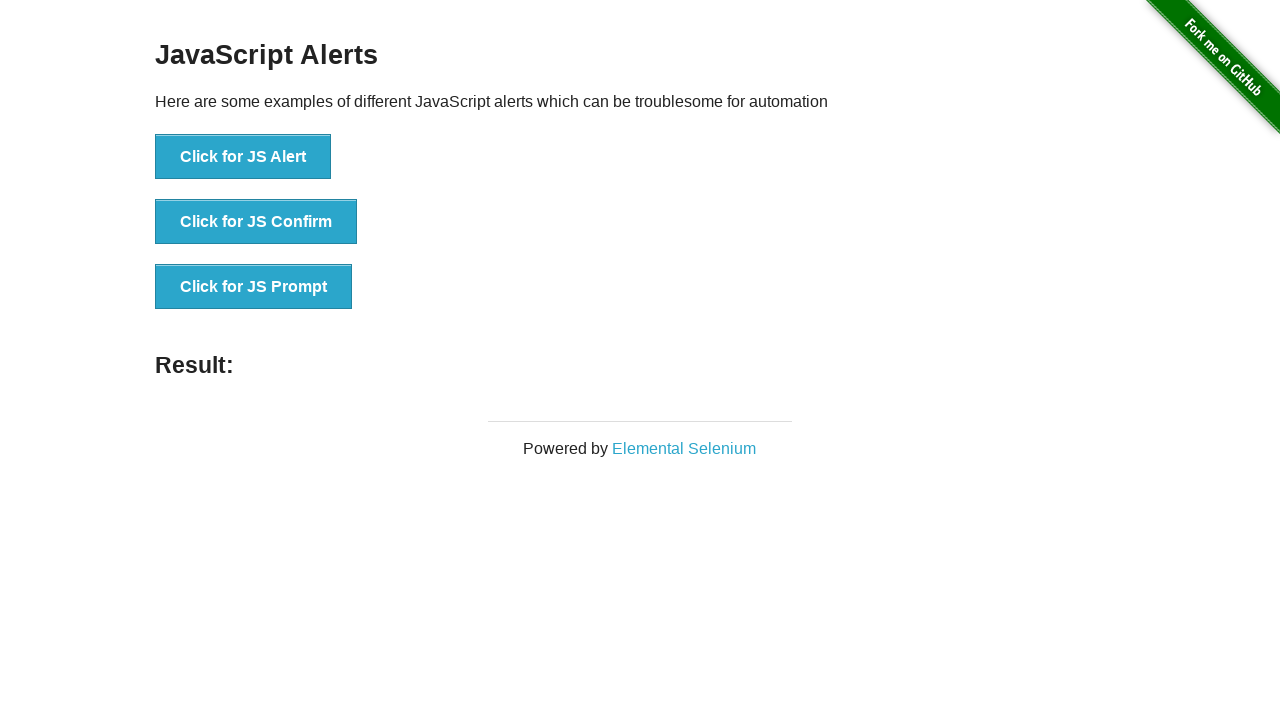

Clicked the JS Confirm button at (256, 222) on xpath=//button[@onclick='jsConfirm()']
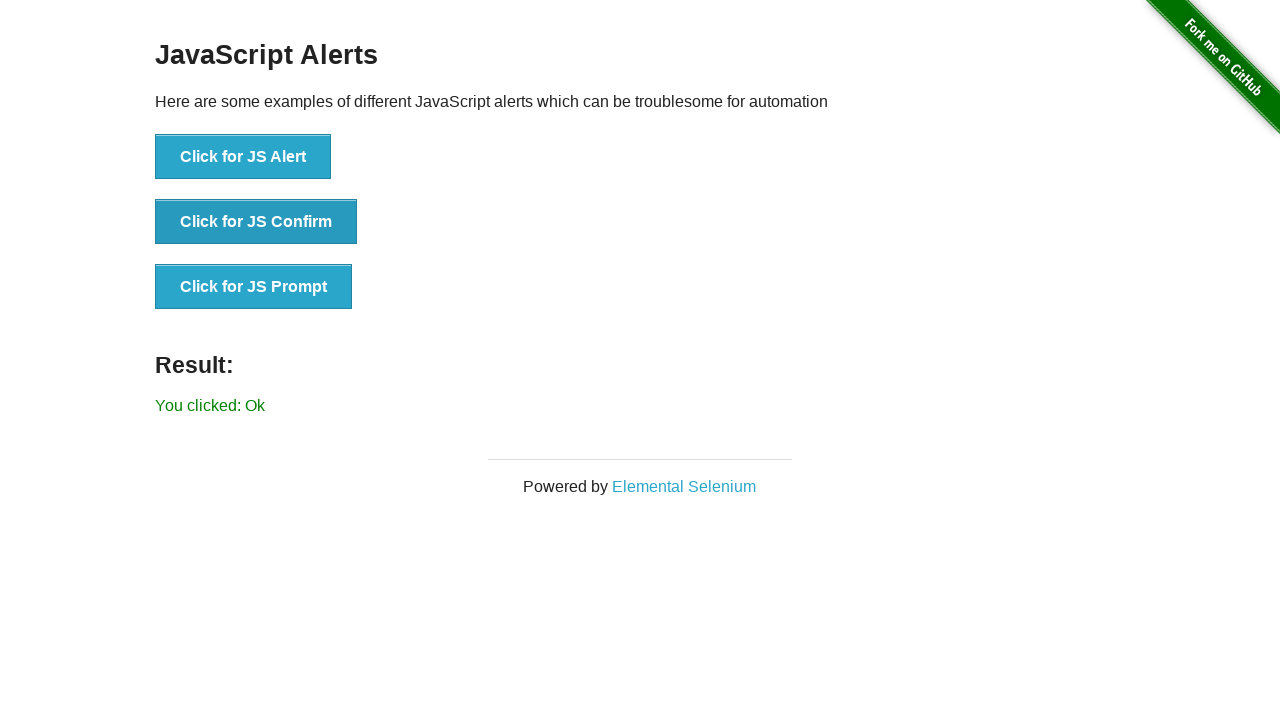

Confirmed alert dialog and result element appeared
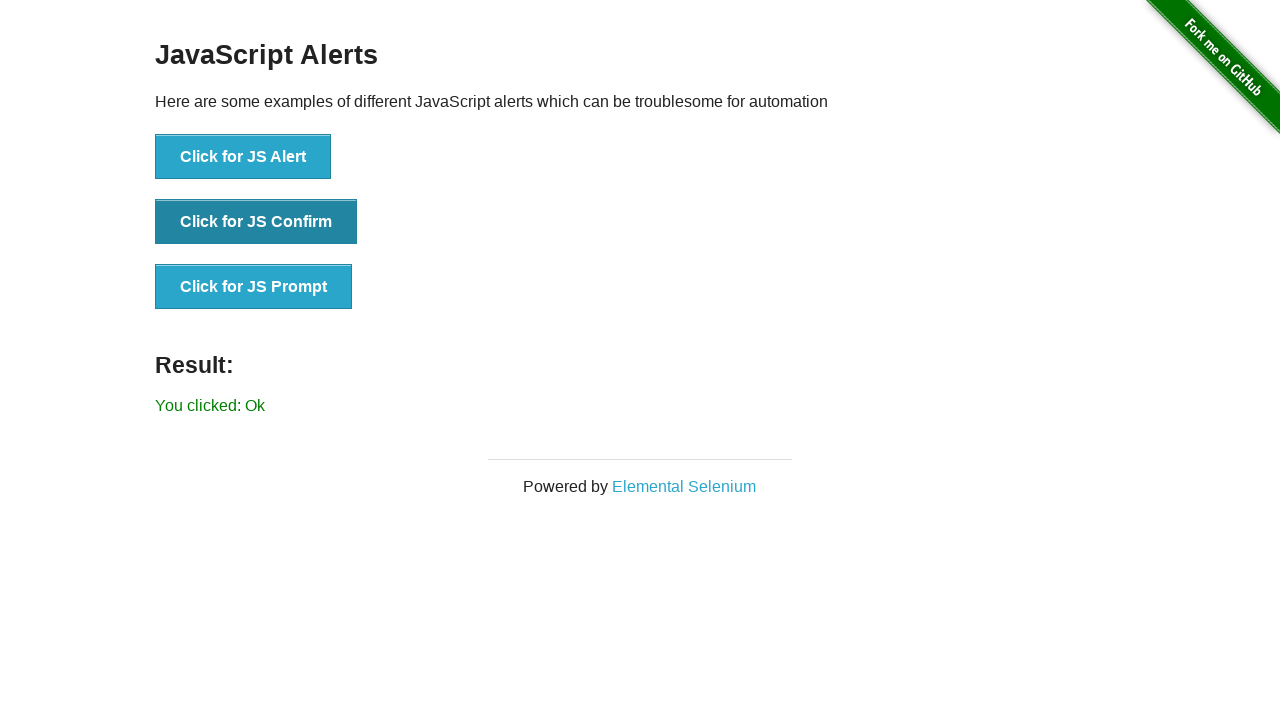

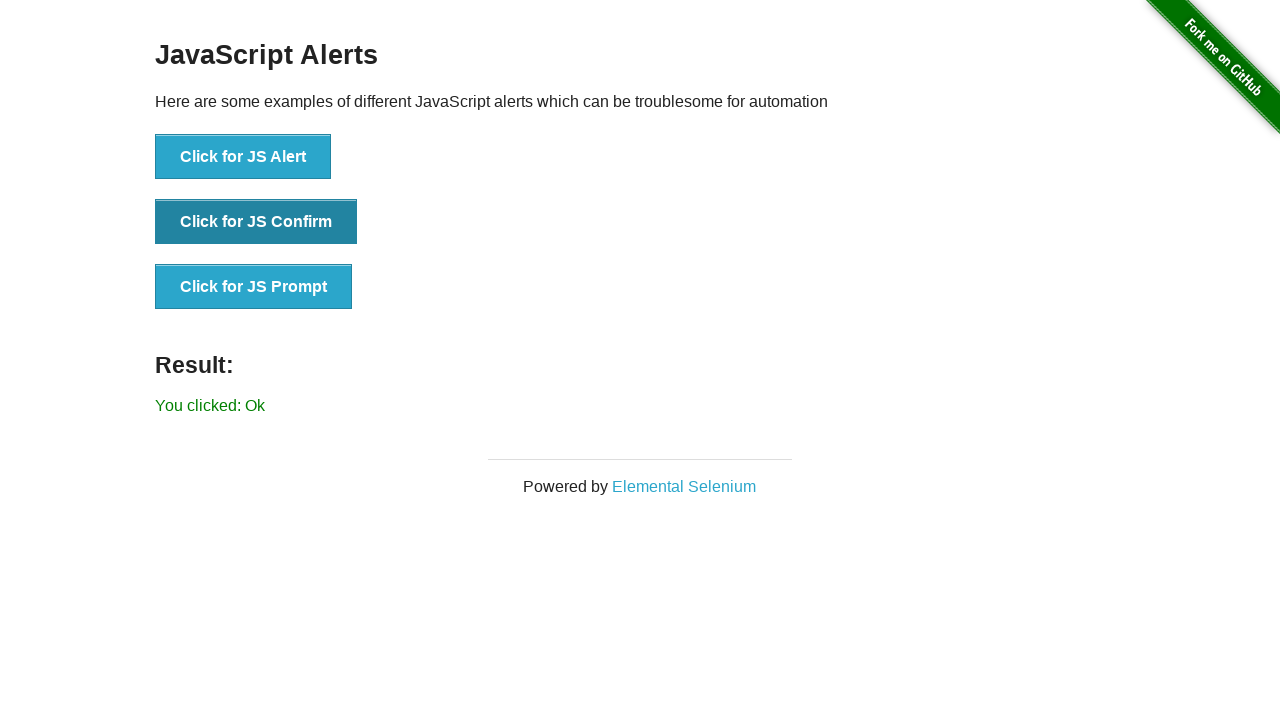